Tests mouse hover functionality by hovering over a "Mouse Hover" element on a practice automation page to reveal hidden dropdown options.

Starting URL: https://rahulshettyacademy.com/AutomationPractice/

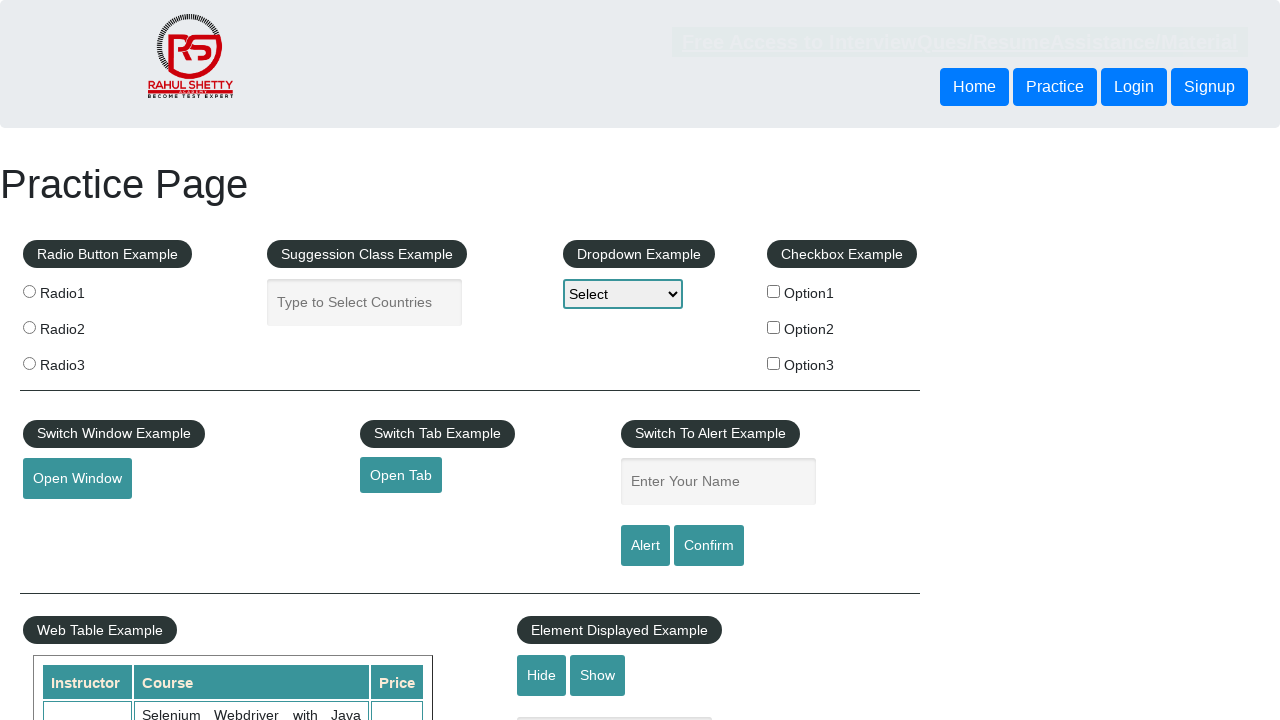

Hovered over the Mouse Hover element to reveal dropdown options at (83, 361) on #mousehover
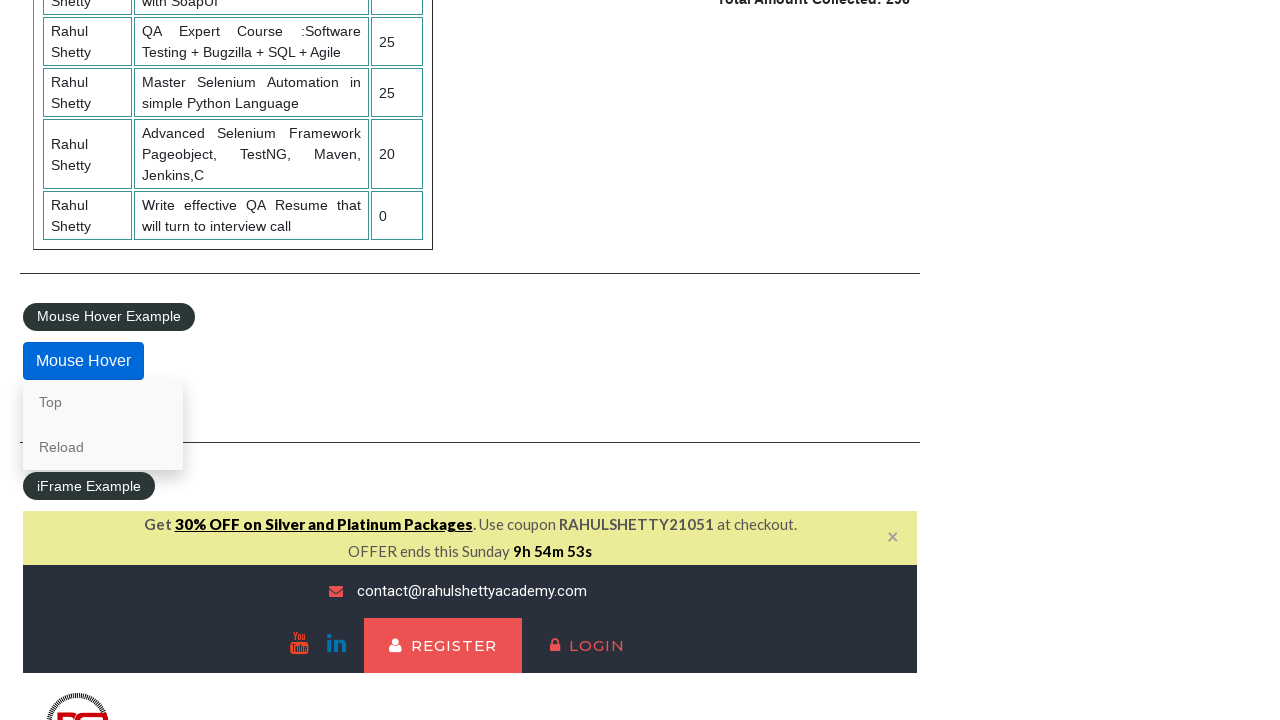

Waited for dropdown menu to become visible after hover
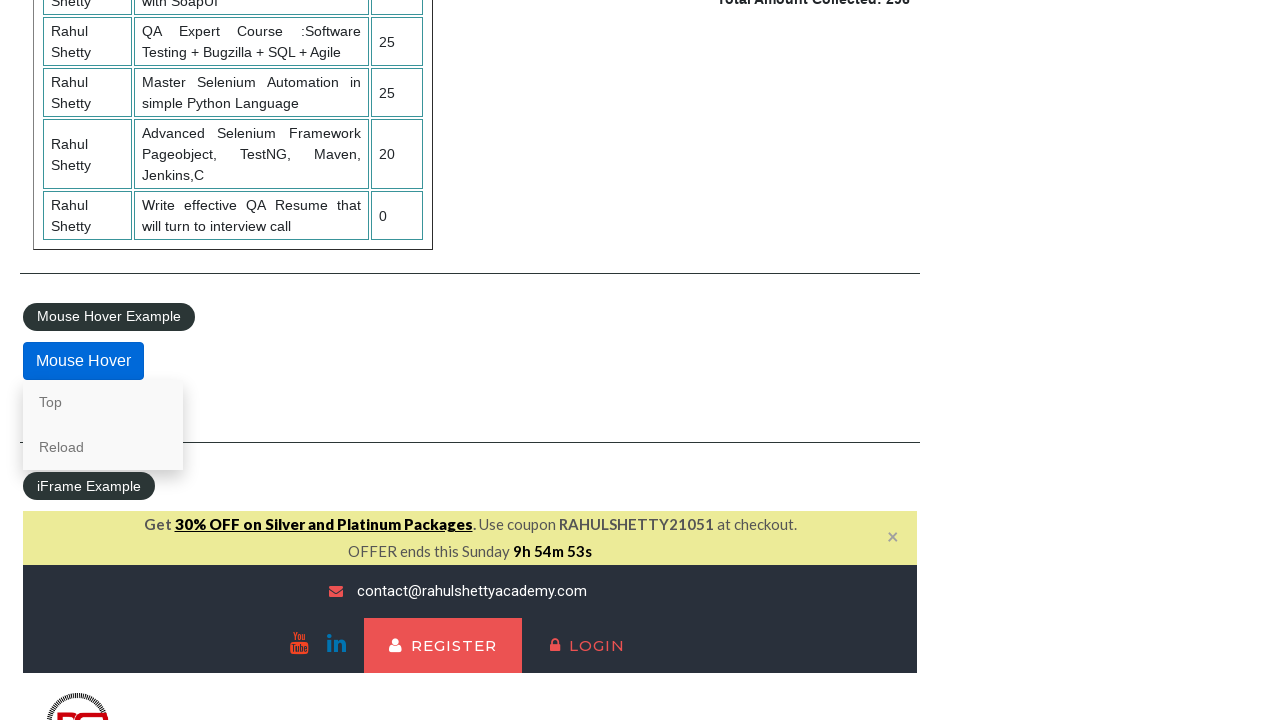

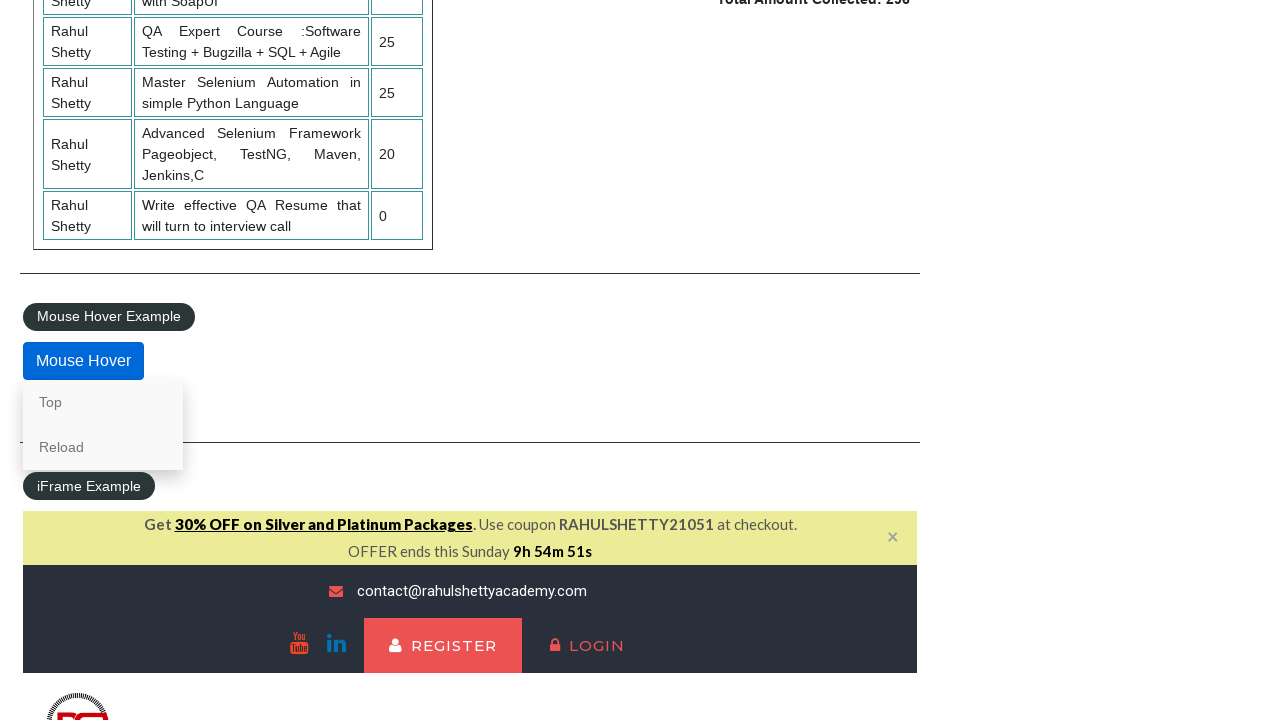